Tests the Buttons page by performing double click and right click actions on the respective buttons

Starting URL: https://demoqa.com/

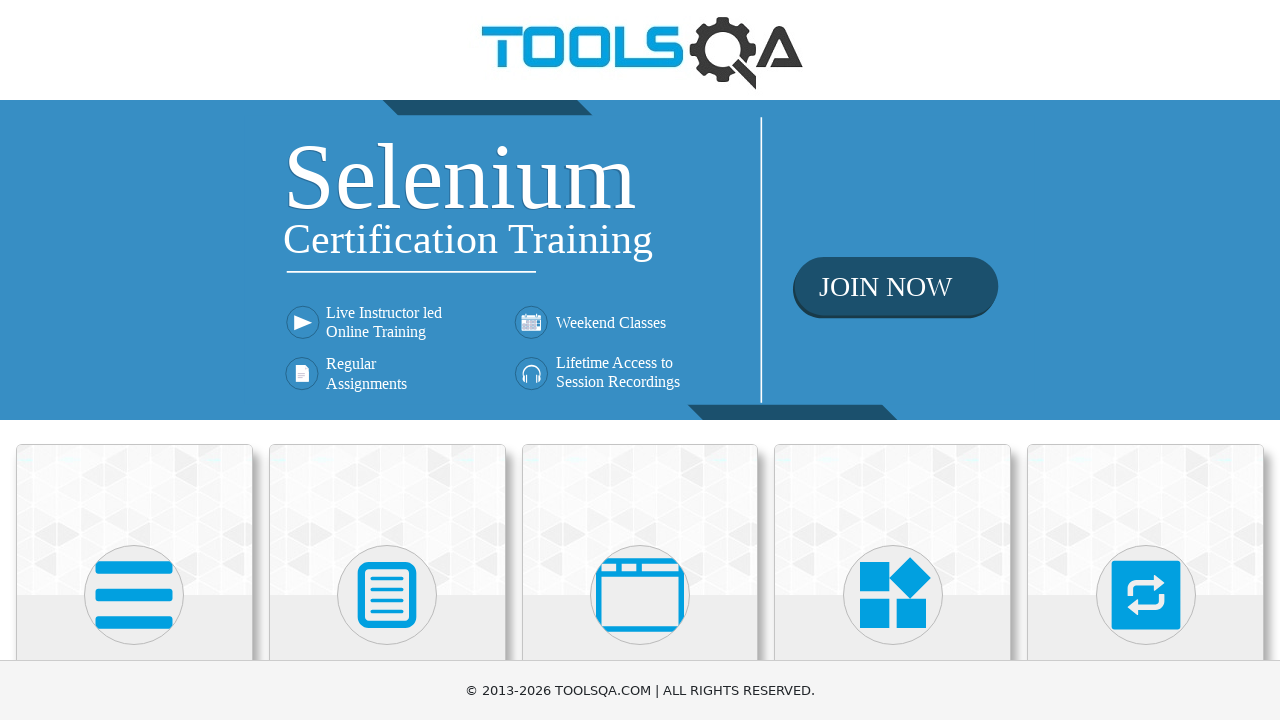

Clicked on Elements section at (134, 360) on text=Elements
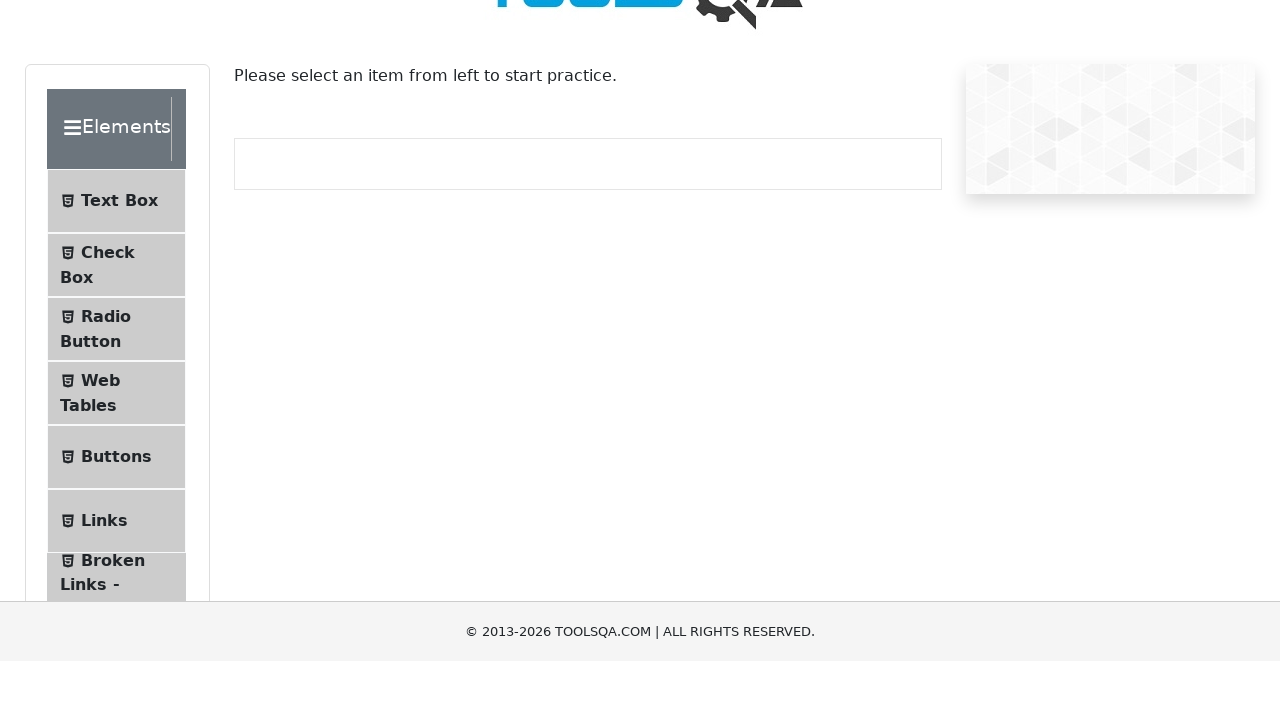

Clicked on Buttons menu item at (116, 517) on text=Buttons
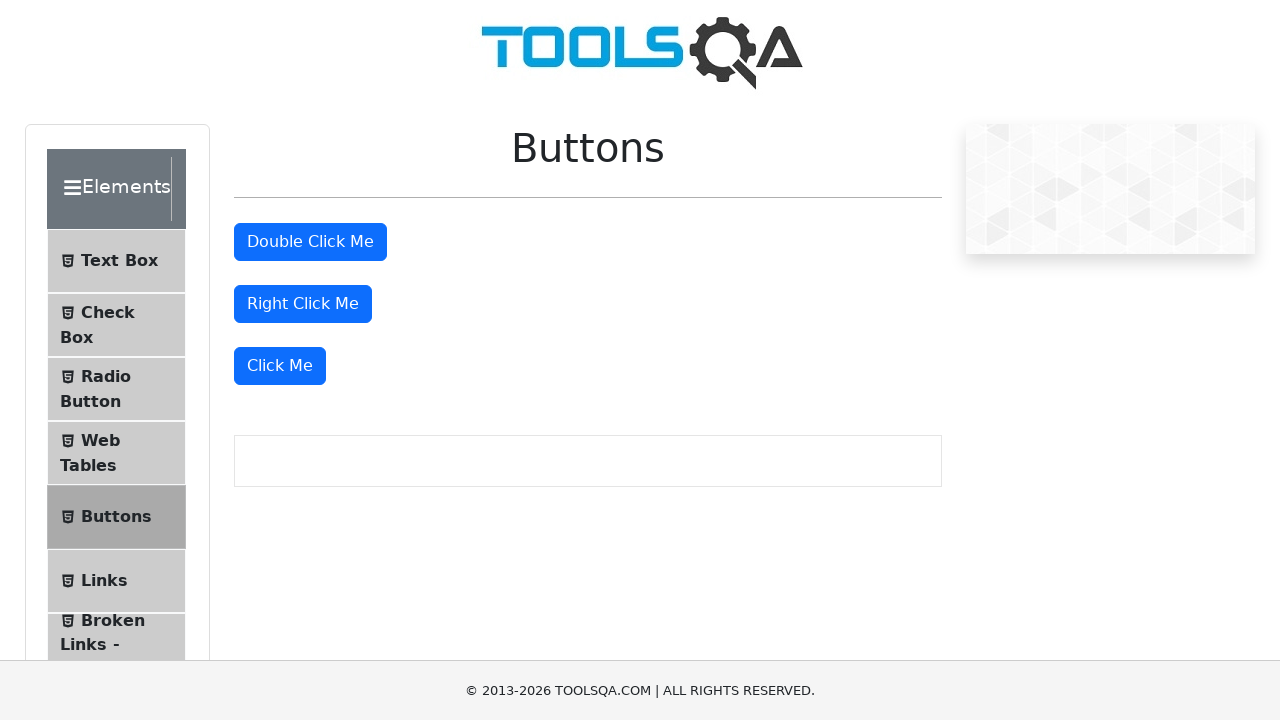

Double clicked the Double Click Me button at (310, 242) on #doubleClickBtn
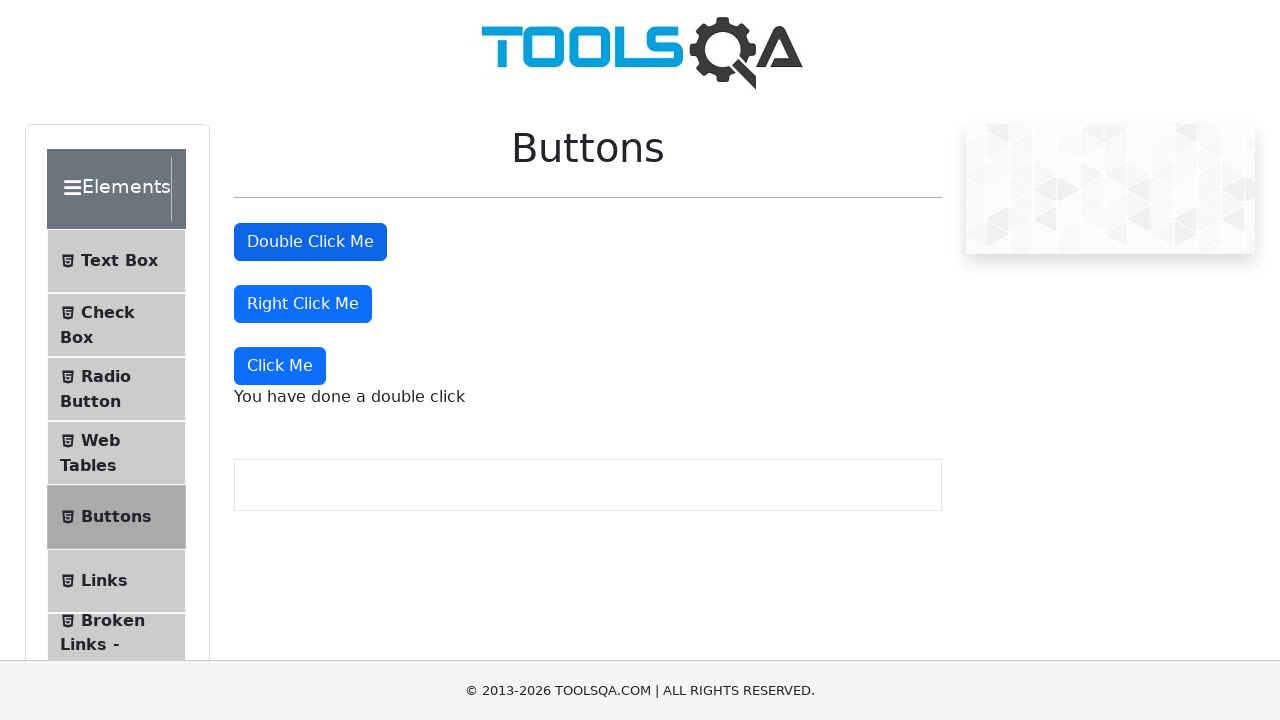

Right clicked the Right Click Me button at (303, 304) on #rightClickBtn
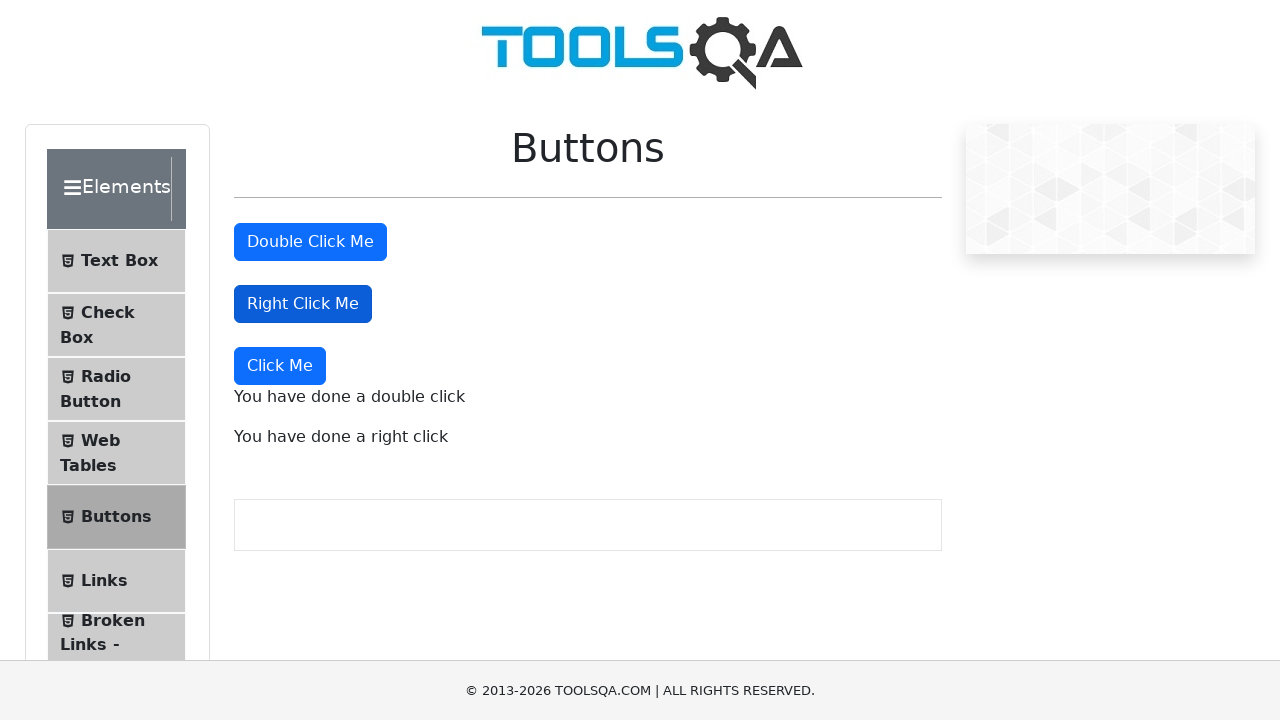

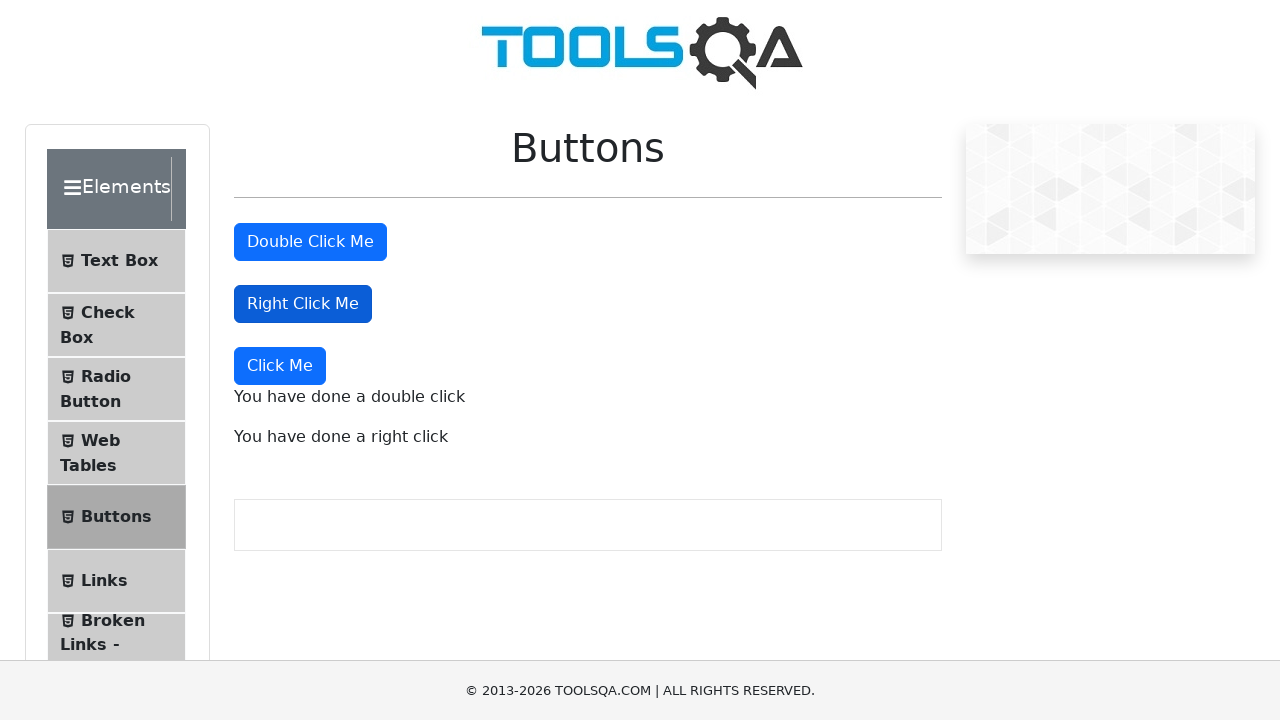